Tests the search functionality by searching for a product and verifying the search results header

Starting URL: https://naveenautomationlabs.com/opencart/

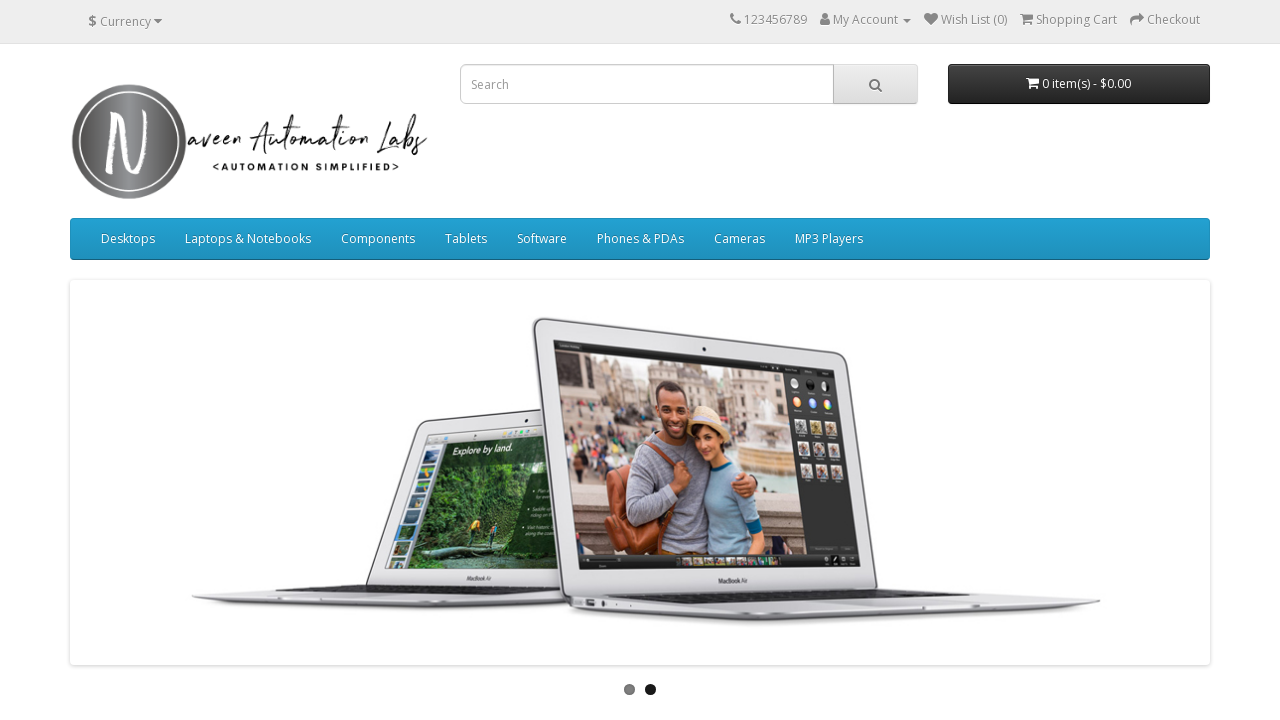

Filled search field with 'MacBook' on input[name='search']
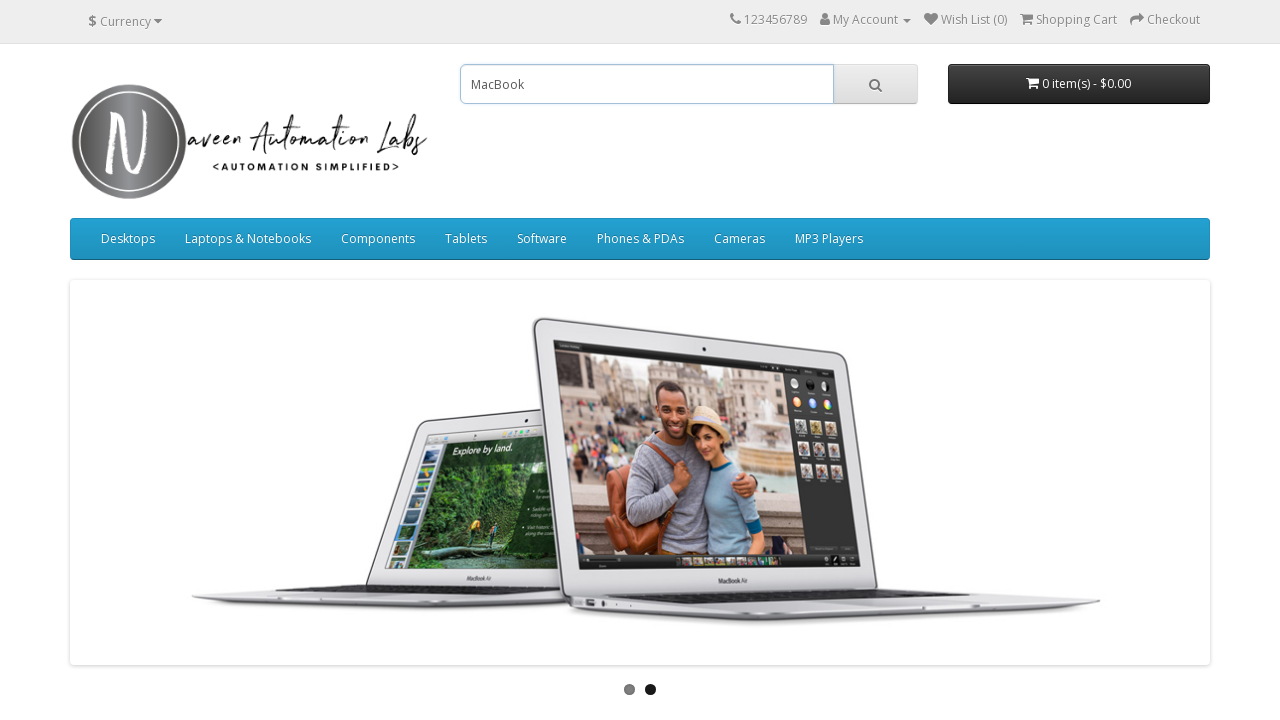

Clicked search button at (875, 84) on button.btn-default[type='button']
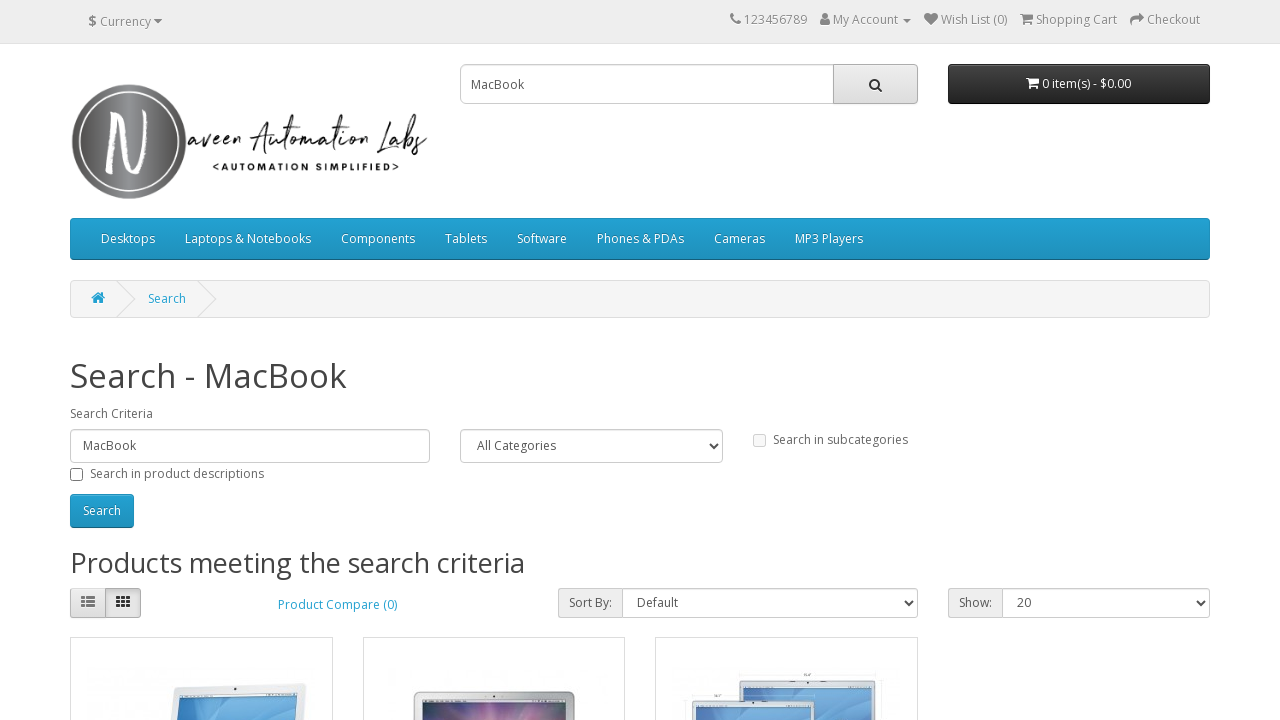

Search results header loaded
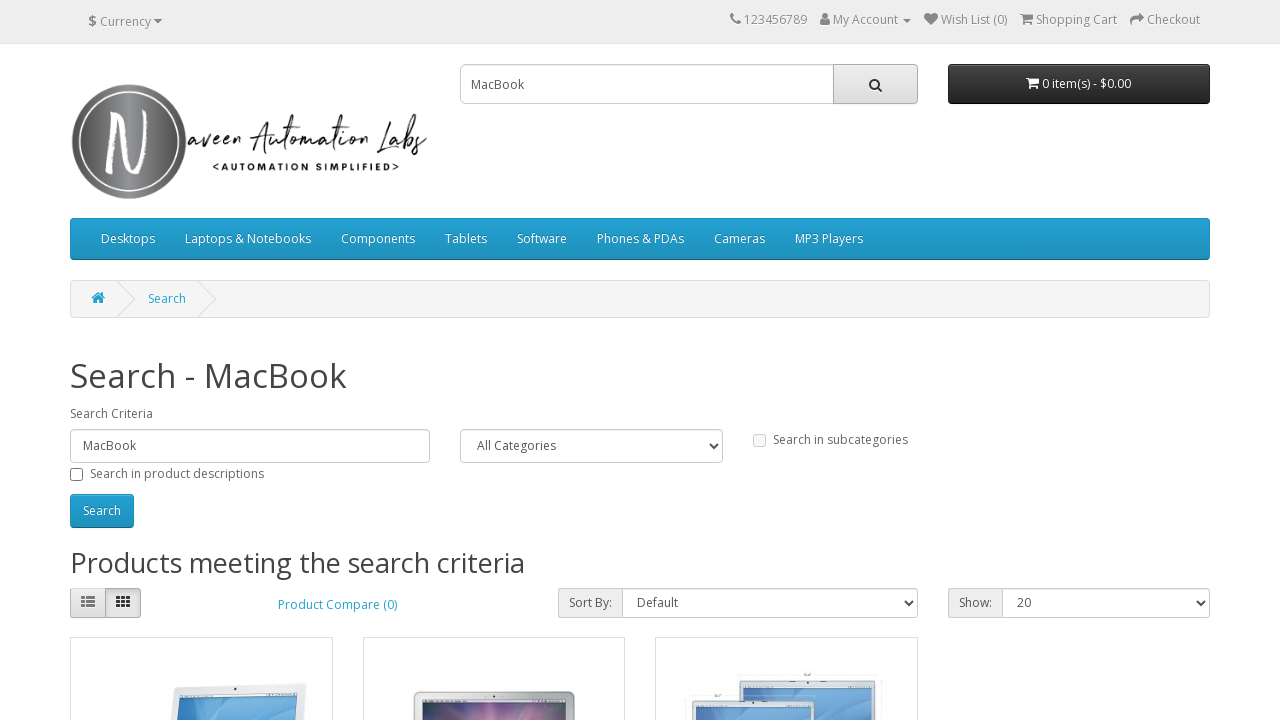

Retrieved search results header text: 'Search - MacBook'
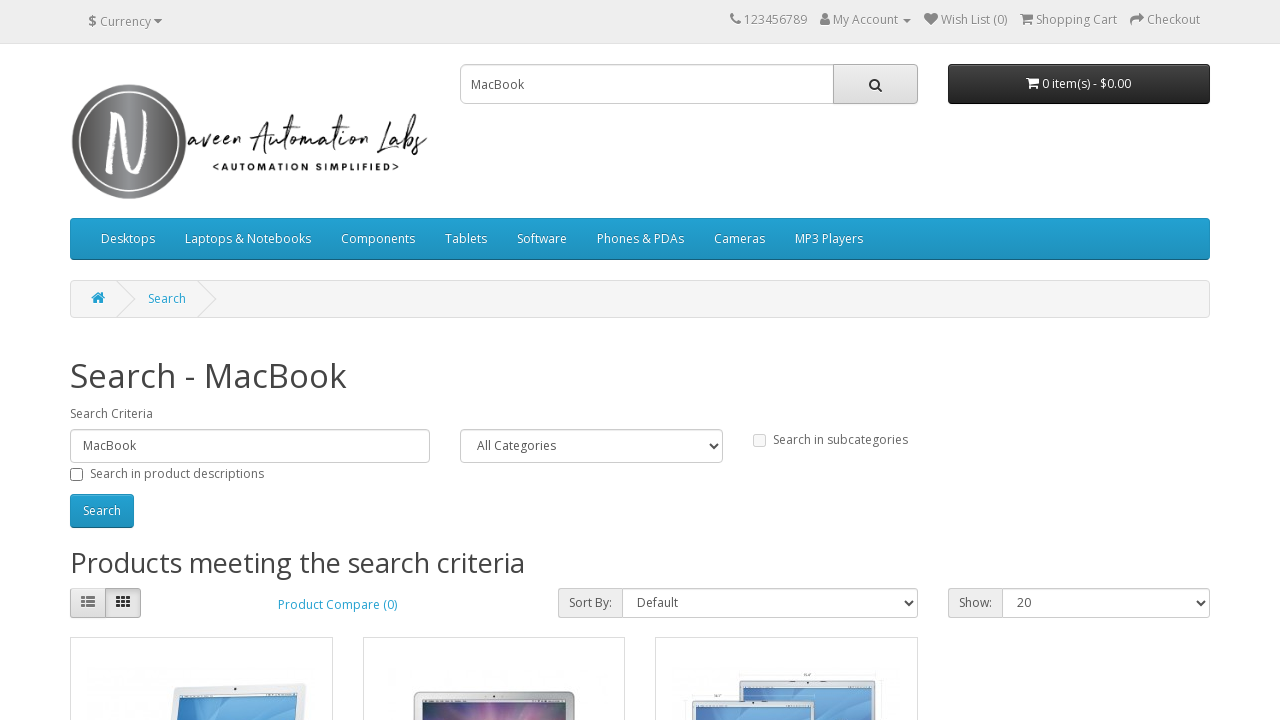

Verified search header matches expected value 'Search - MacBook'
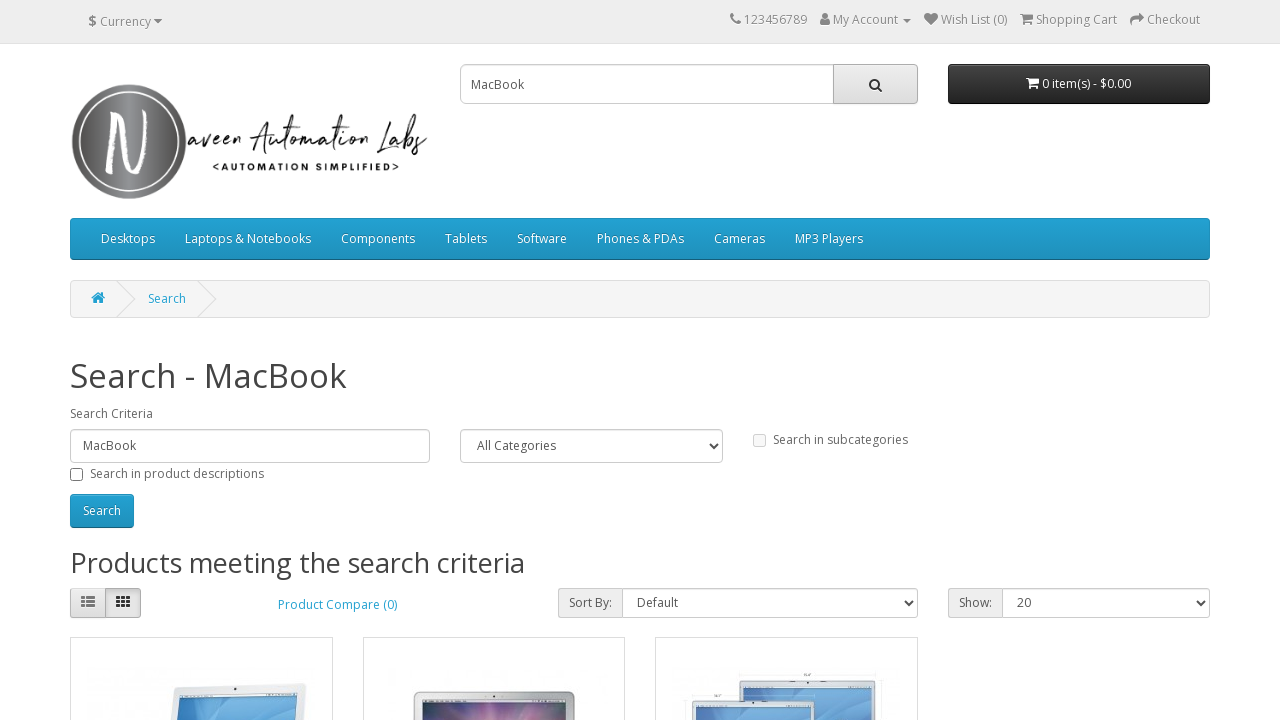

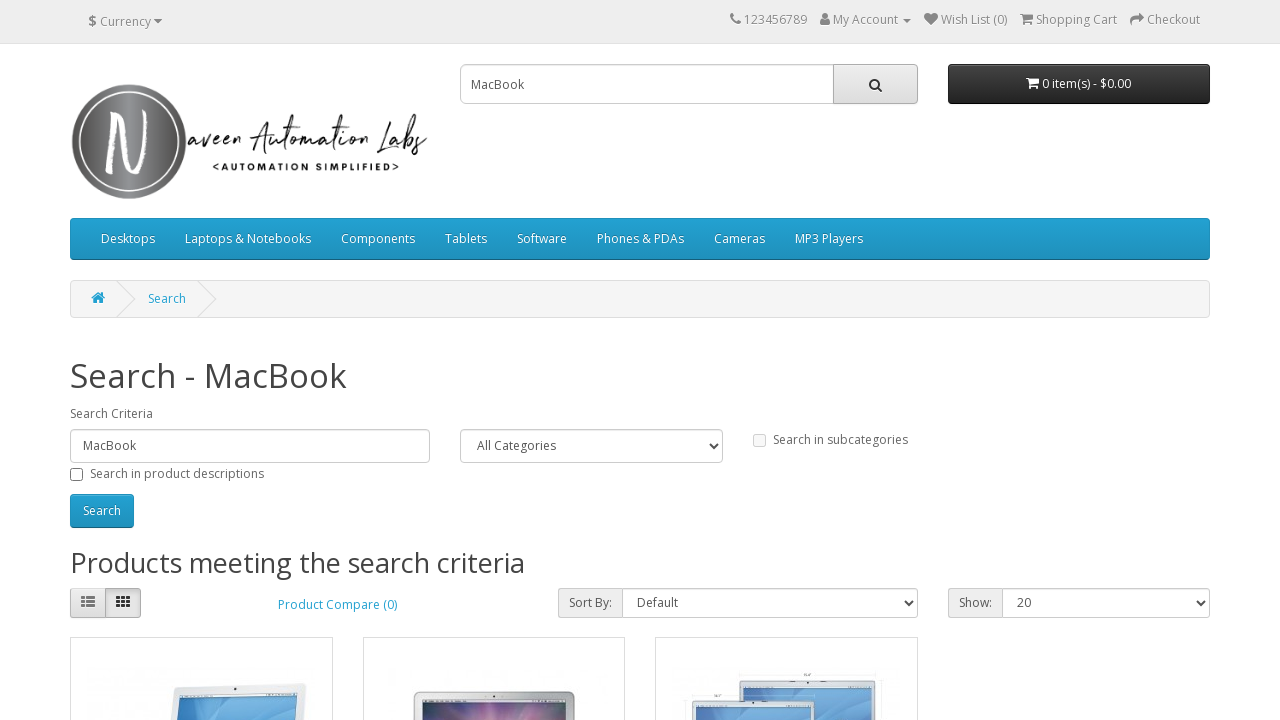